Tests autosuggestive dropdown functionality by typing a partial query "ind", waiting for suggestions to appear, and selecting "India" from the dropdown options.

Starting URL: https://rahulshettyacademy.com/dropdownsPractise/

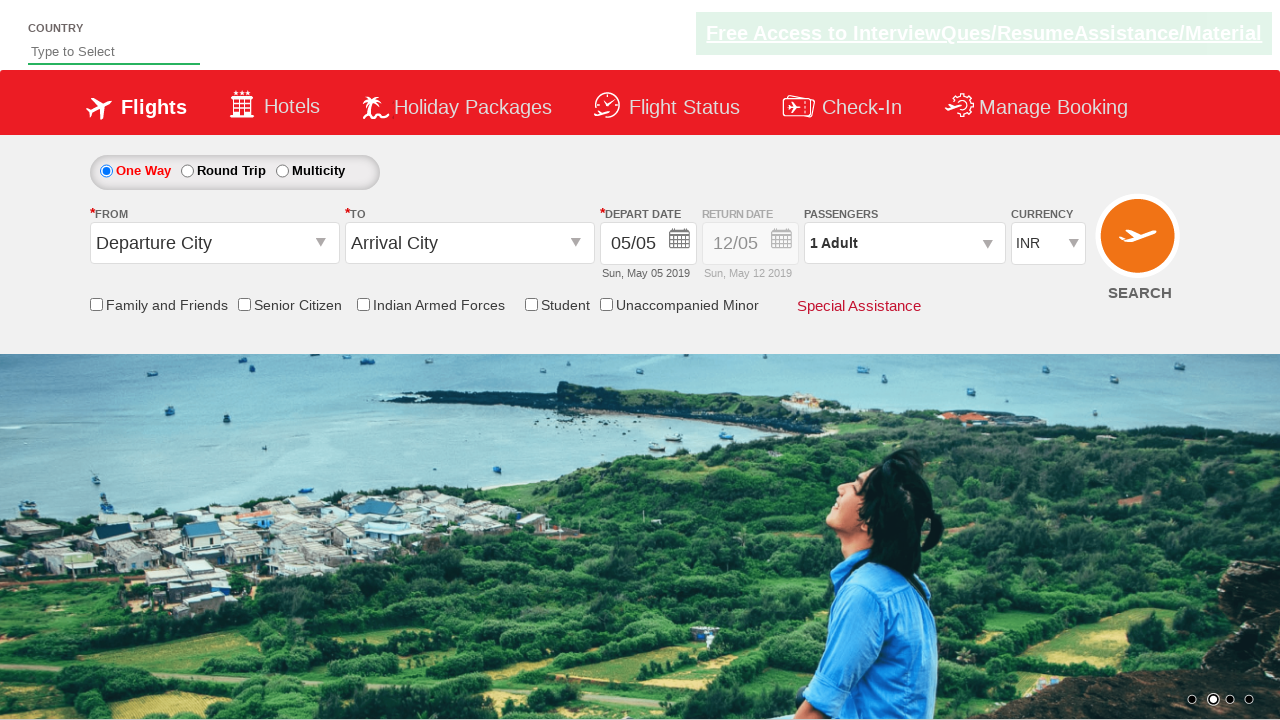

Typed 'ind' in autosuggest input field on #autosuggest
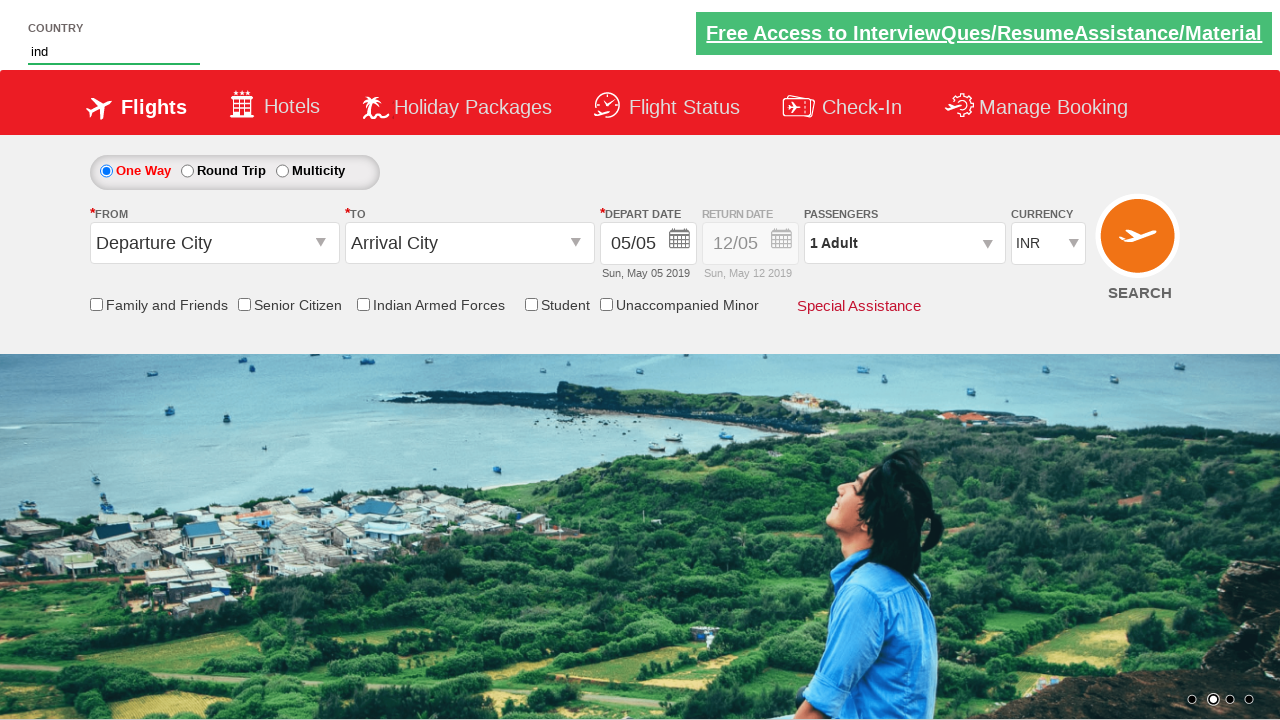

Dropdown suggestions appeared
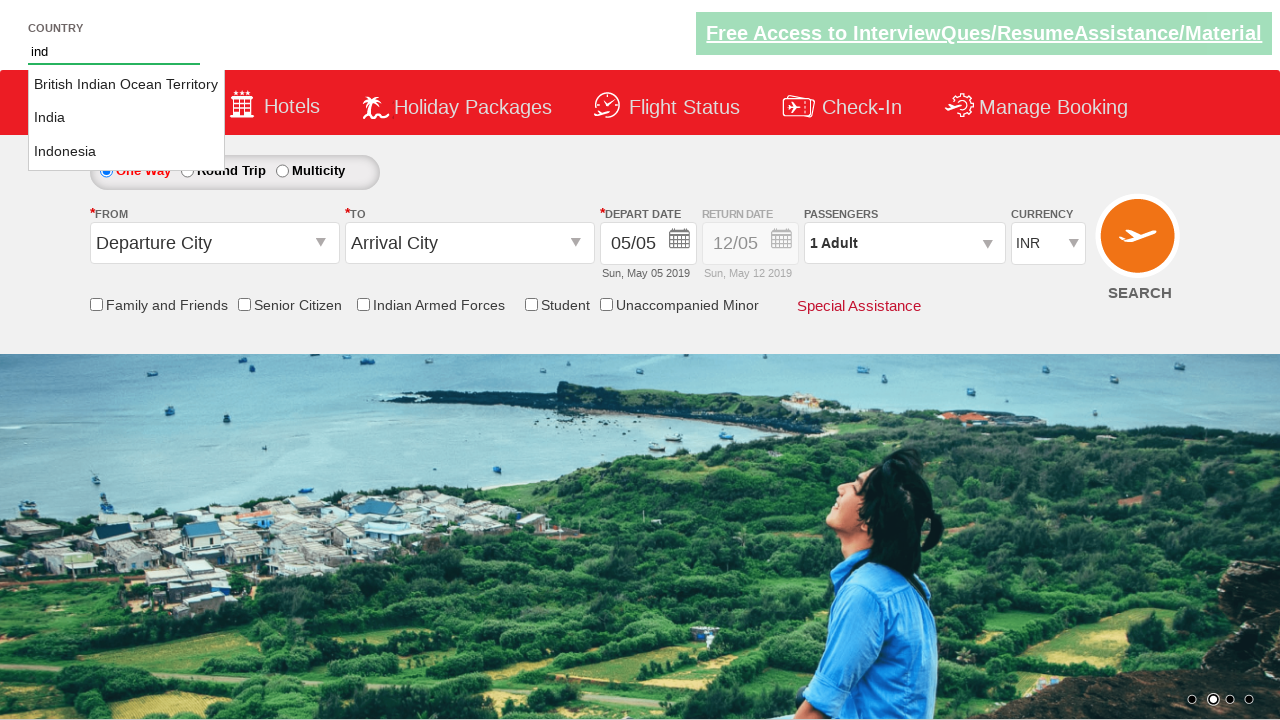

Selected 'India' from autosuggestive dropdown options at (126, 118) on xpath=//li[@class='ui-menu-item']//a[text()='India']
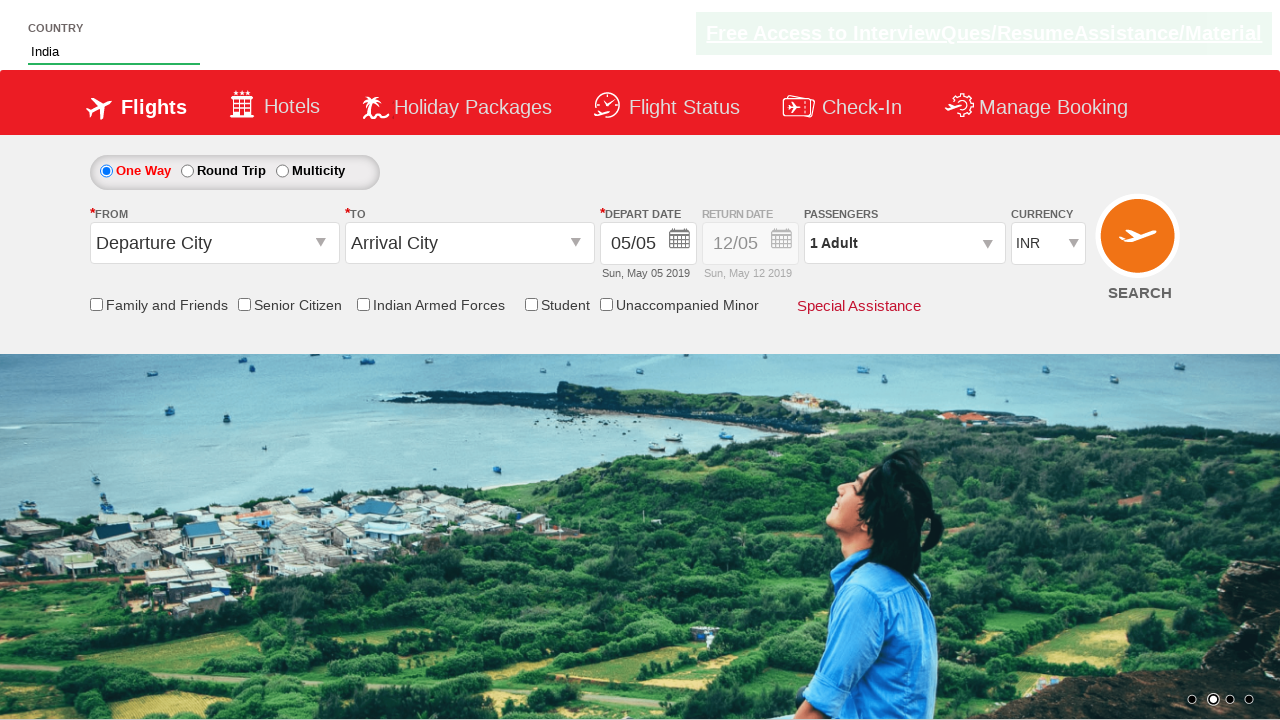

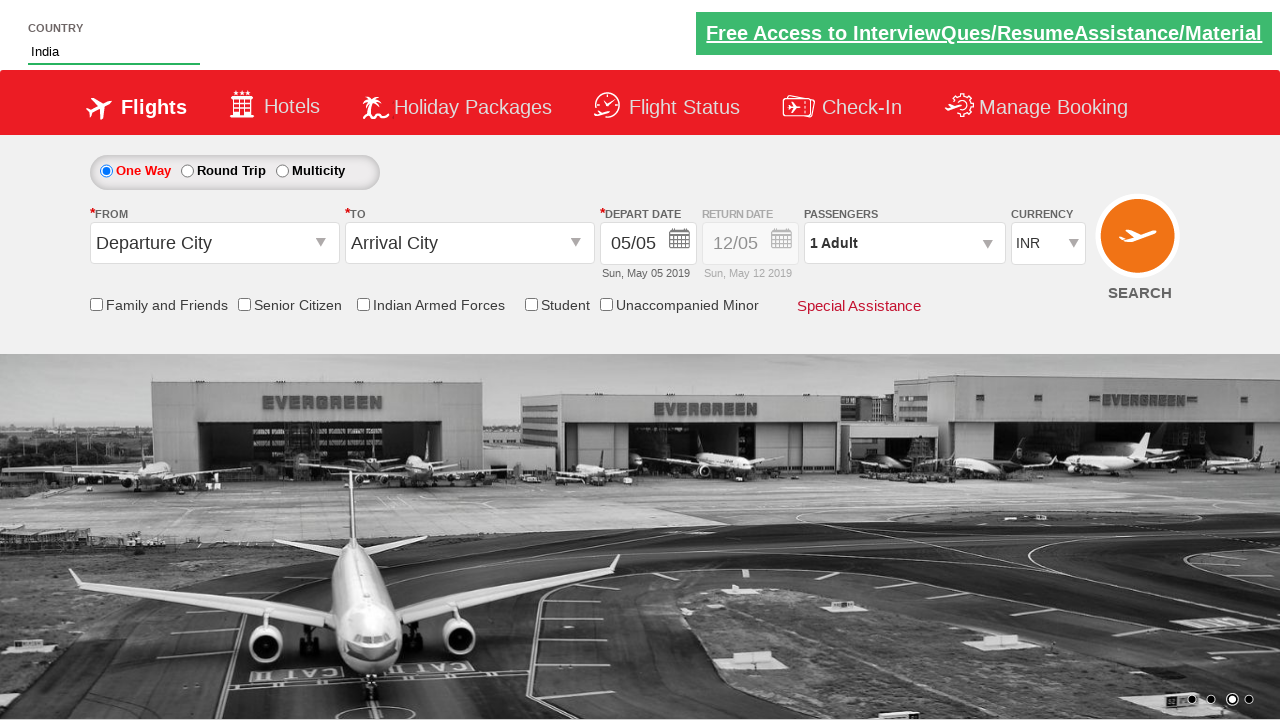